Tests clicking on a link that opens a popup window on a demo/testing website

Starting URL: https://omayo.blogspot.com/

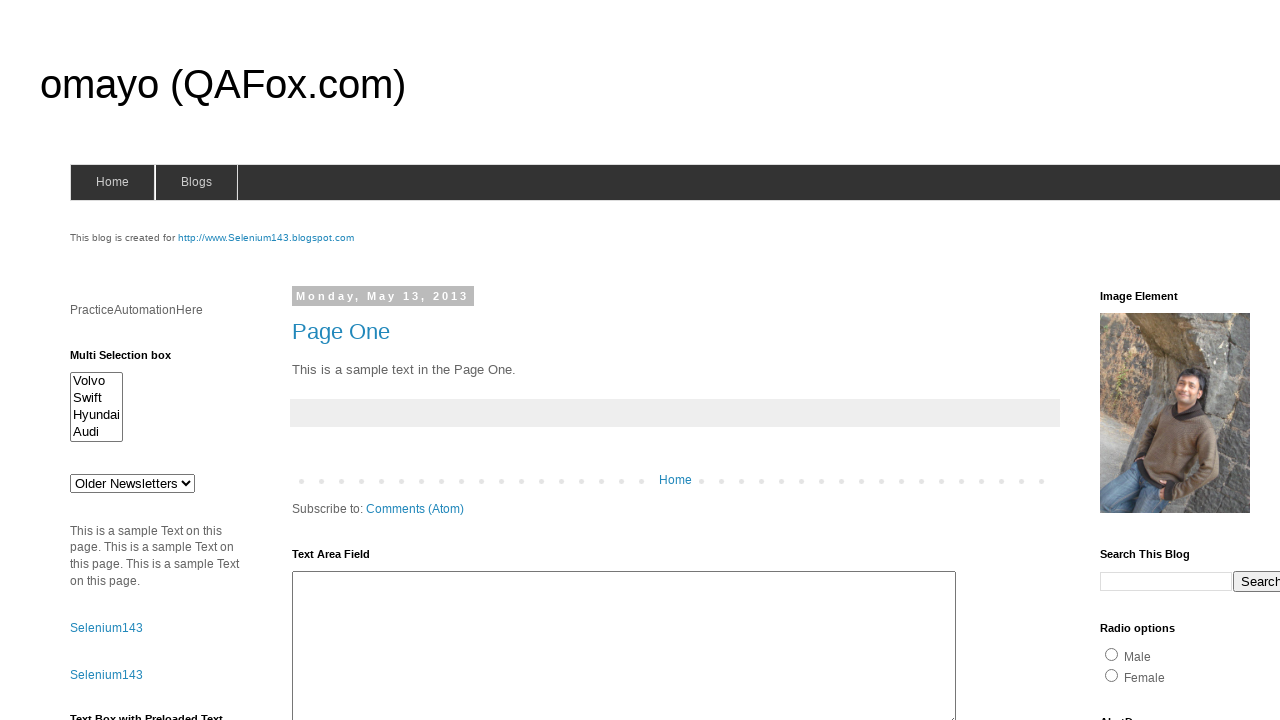

Clicked on 'Open a popup window' link at (132, 360) on xpath=//a[text()='Open a popup window']
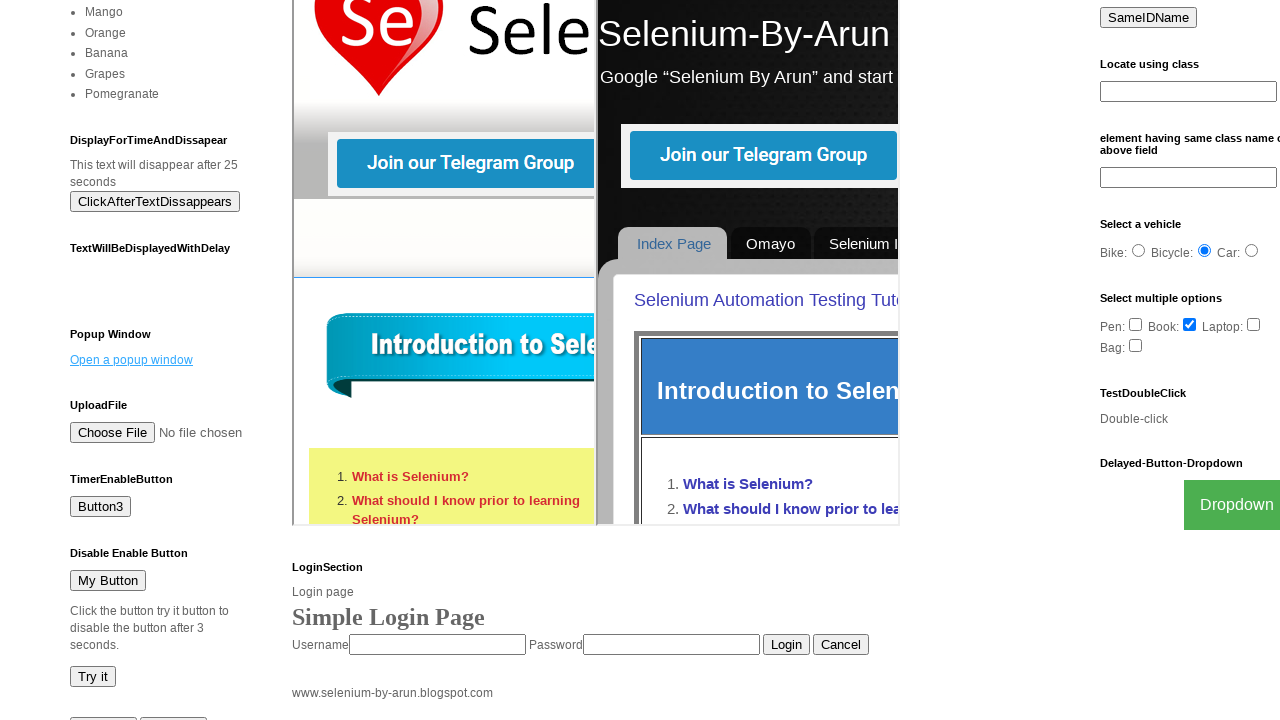

Waited 2 seconds for popup window to open
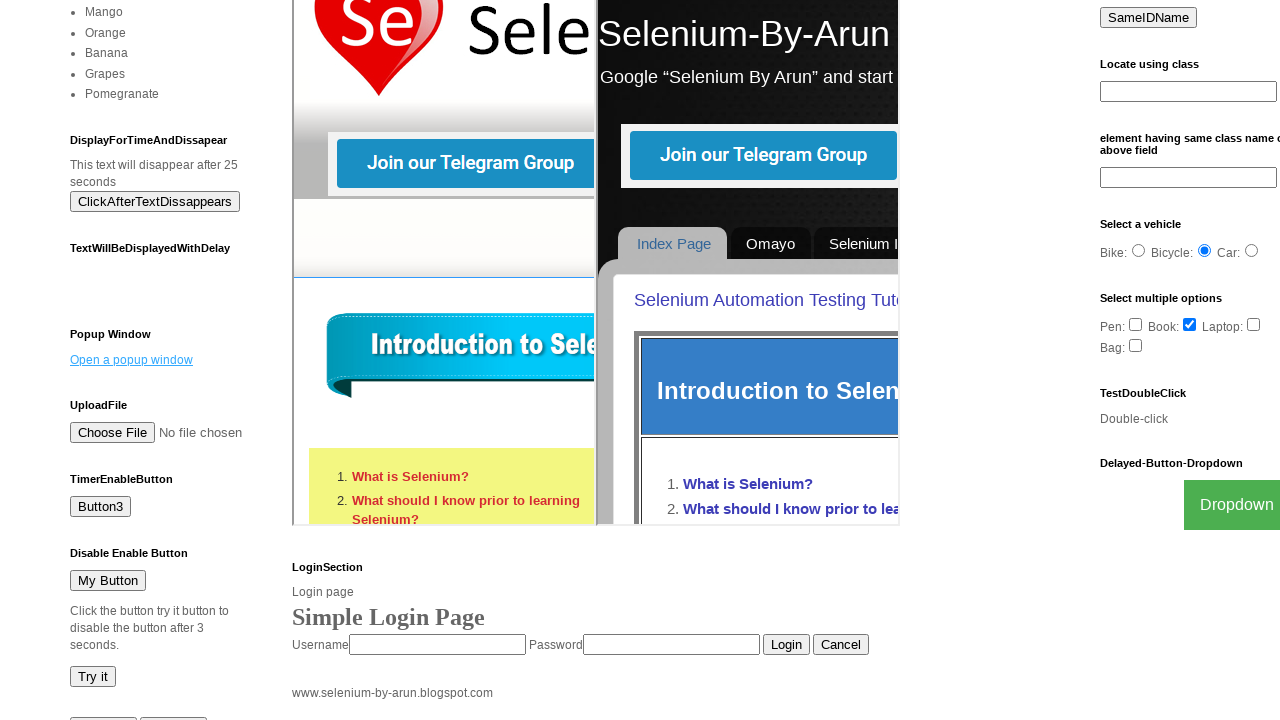

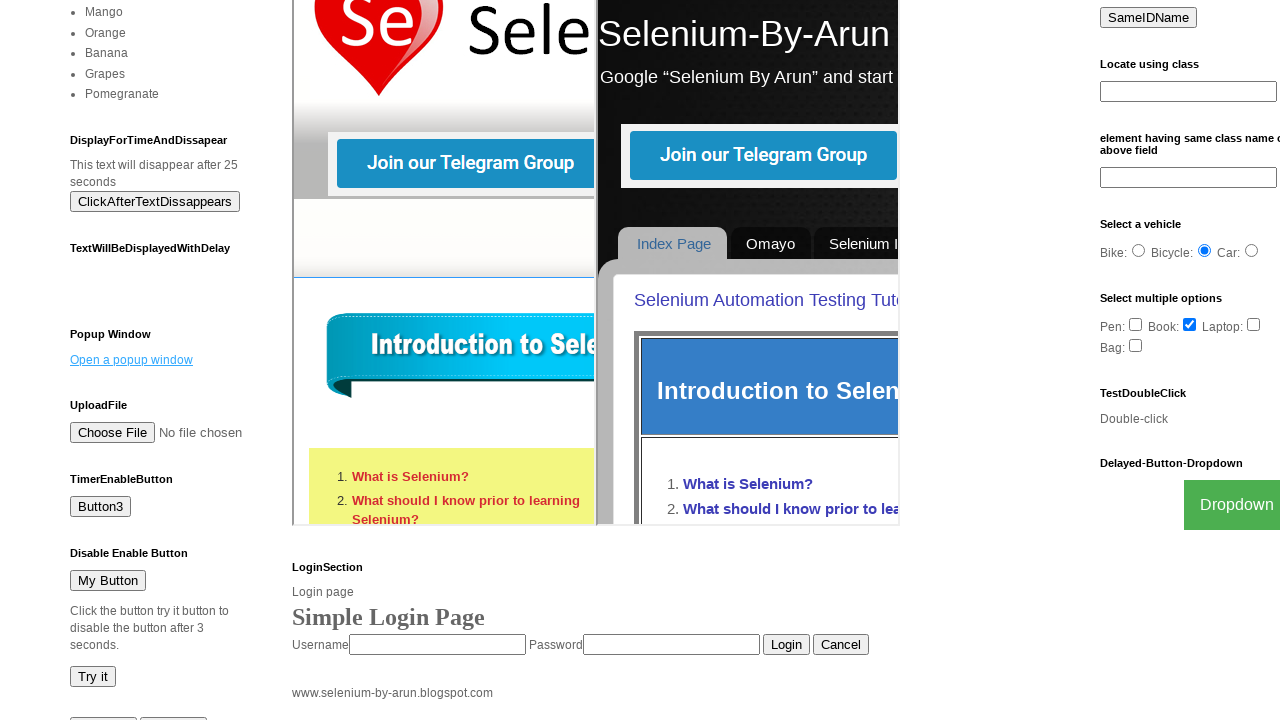